Tests double-click interaction on a webpage element by performing a double-click action on a box element

Starting URL: https://plus2net.com/javascript_tutorial/ondblclick-demo.php

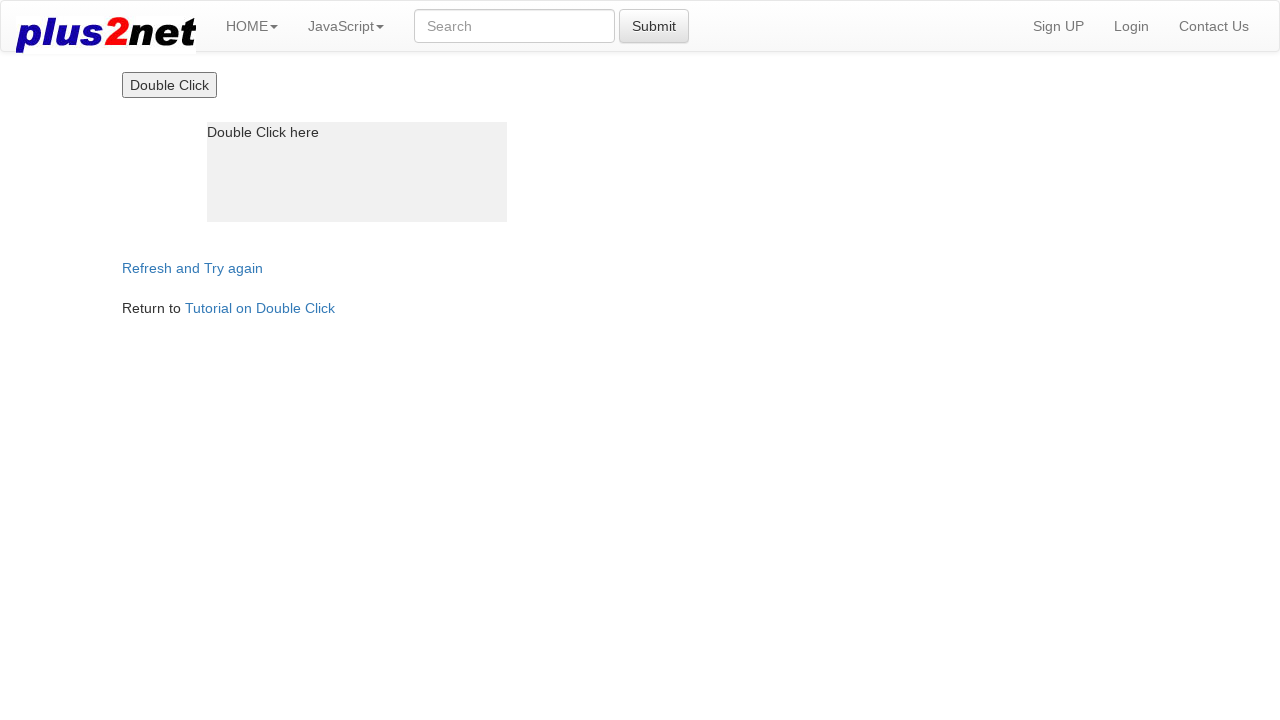

Box element (#box) is visible and ready
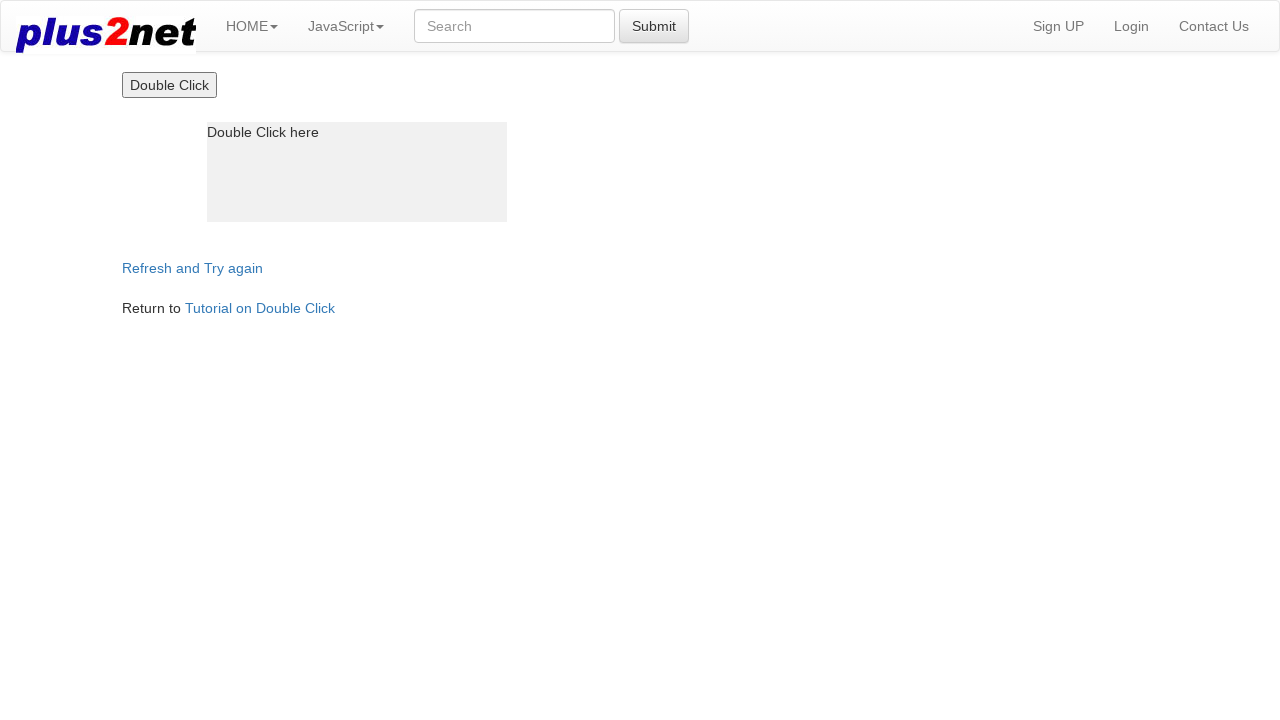

Double-clicked on the box element (#box) at (357, 172) on #box
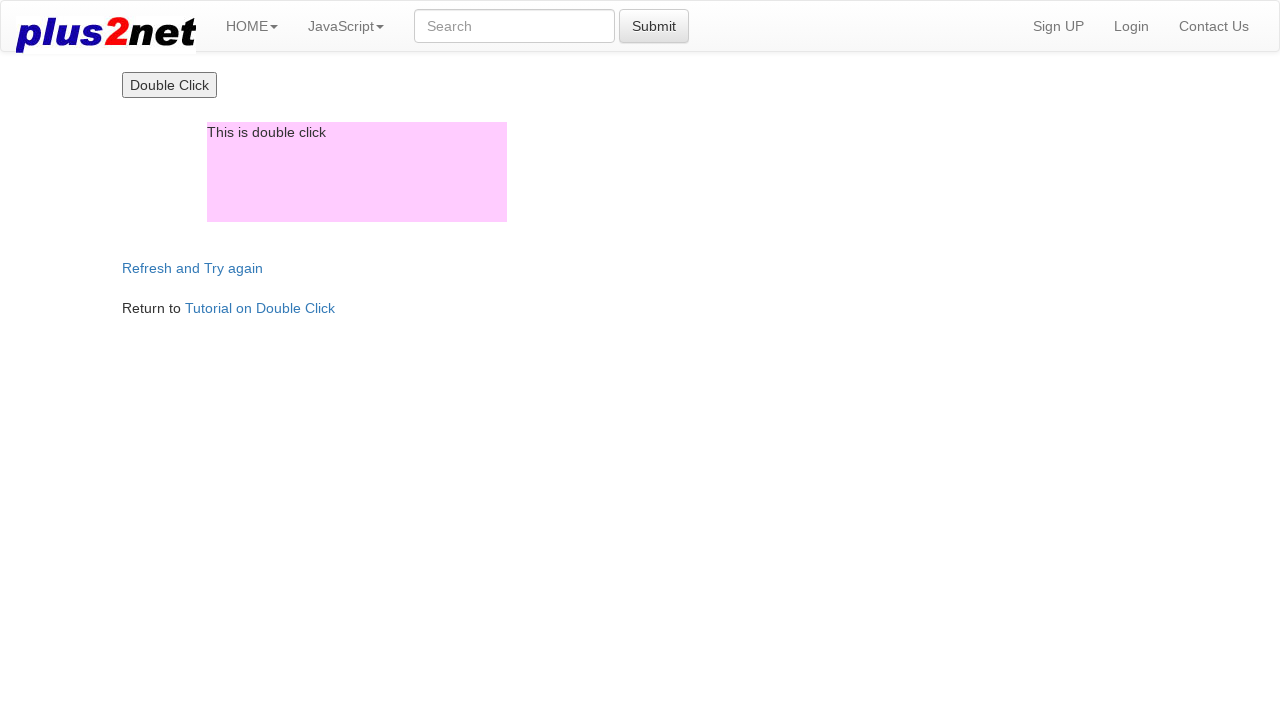

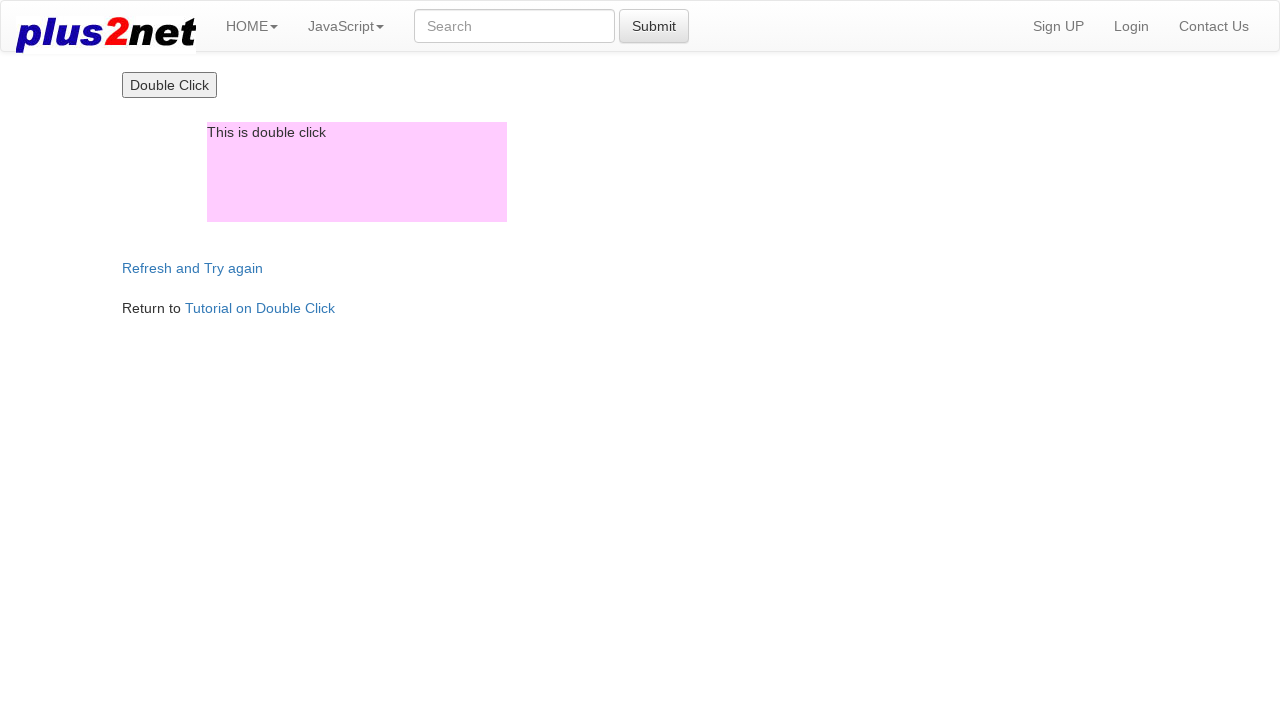